Tests jQuery dropdown with search functionality by typing to filter and selecting India from the options

Starting URL: https://www.lambdatest.com/selenium-playground/jquery-dropdown-search-demo

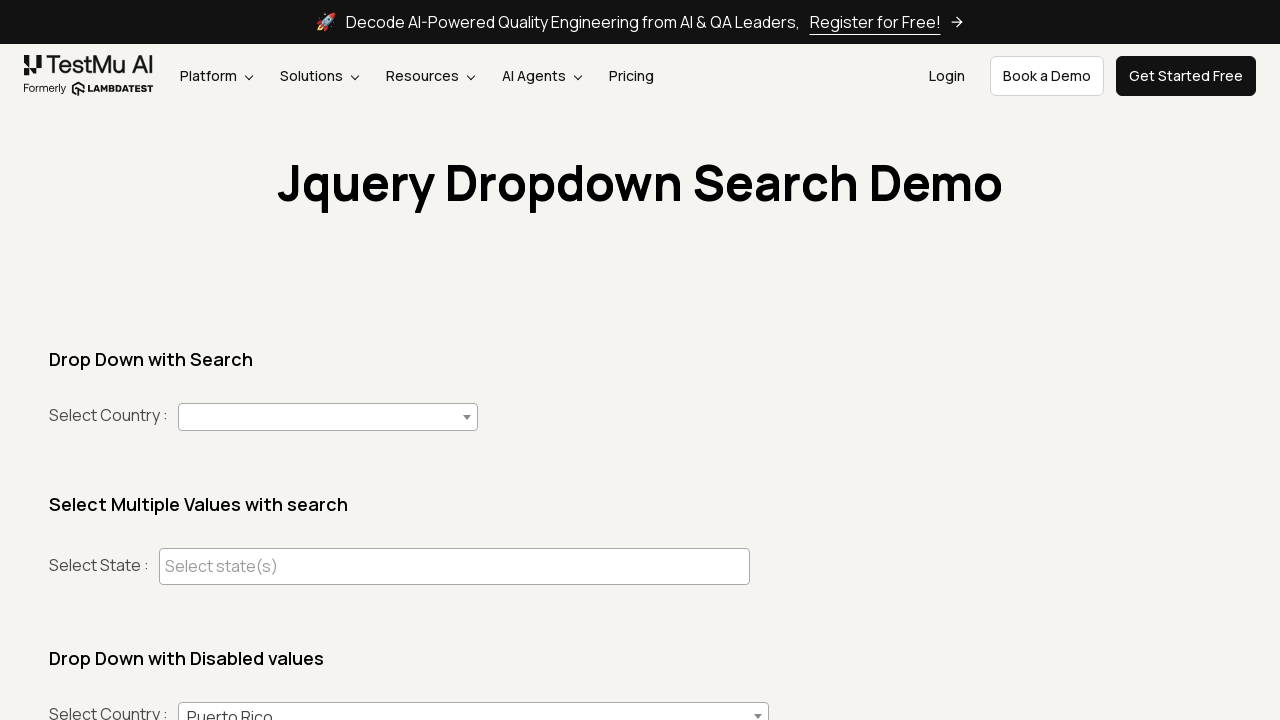

Clicked dropdown arrow to open multi-select dropdown at (467, 417) on span.select2-selection__arrow >> nth=0
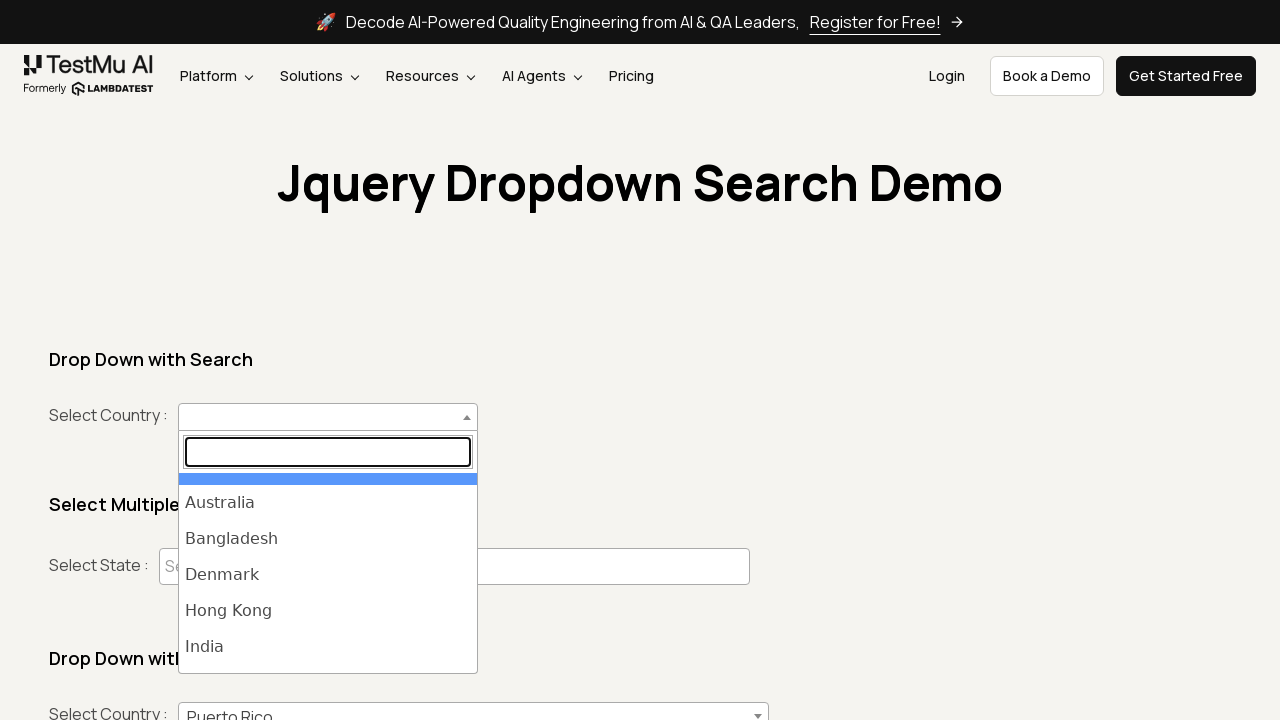

Typed 'India' in the dropdown search field to filter options on span.select2-dropdown.select2-dropdown--below span input.select2-search__field
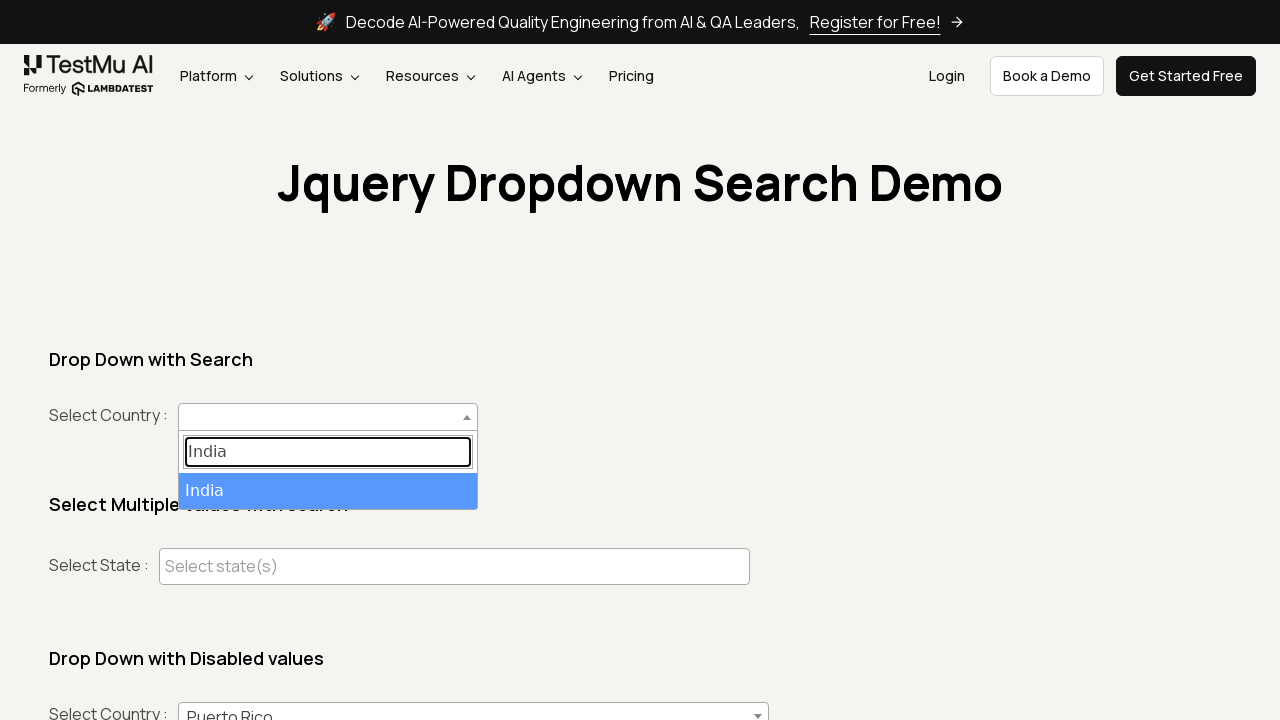

Selected 'India' from the filtered dropdown options at (328, 491) on internal:role=treeitem[name="India"i]
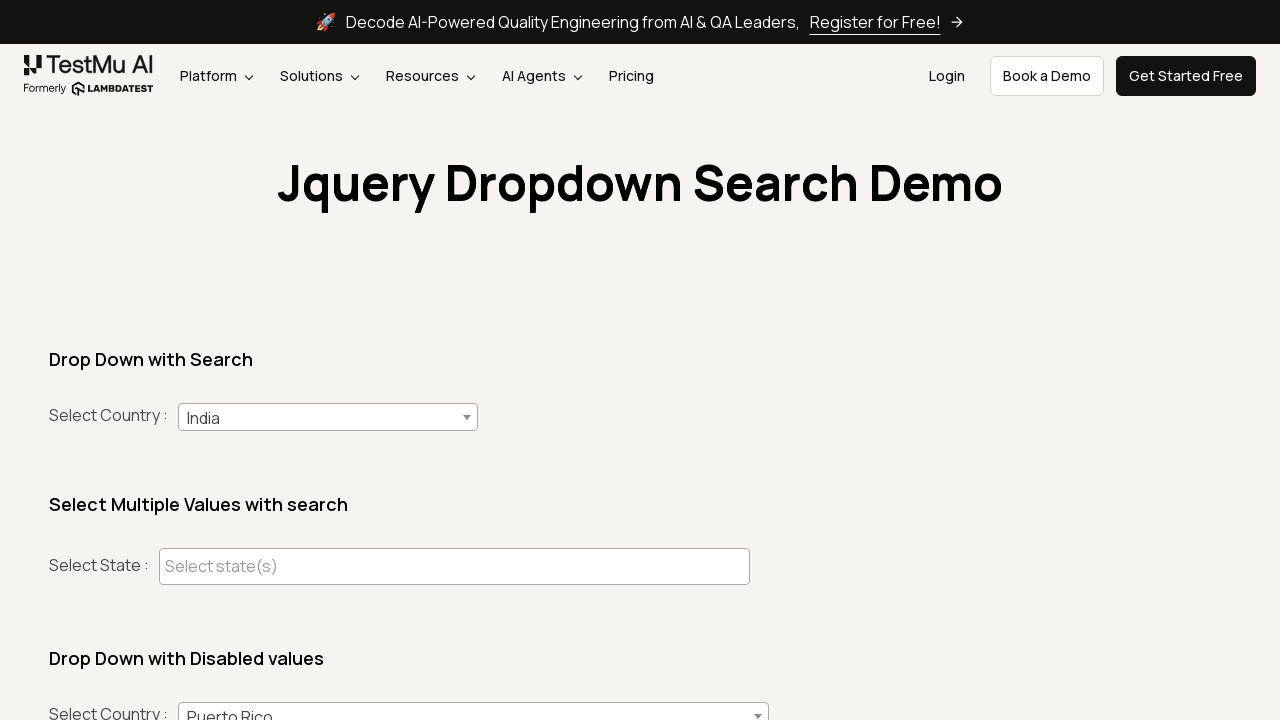

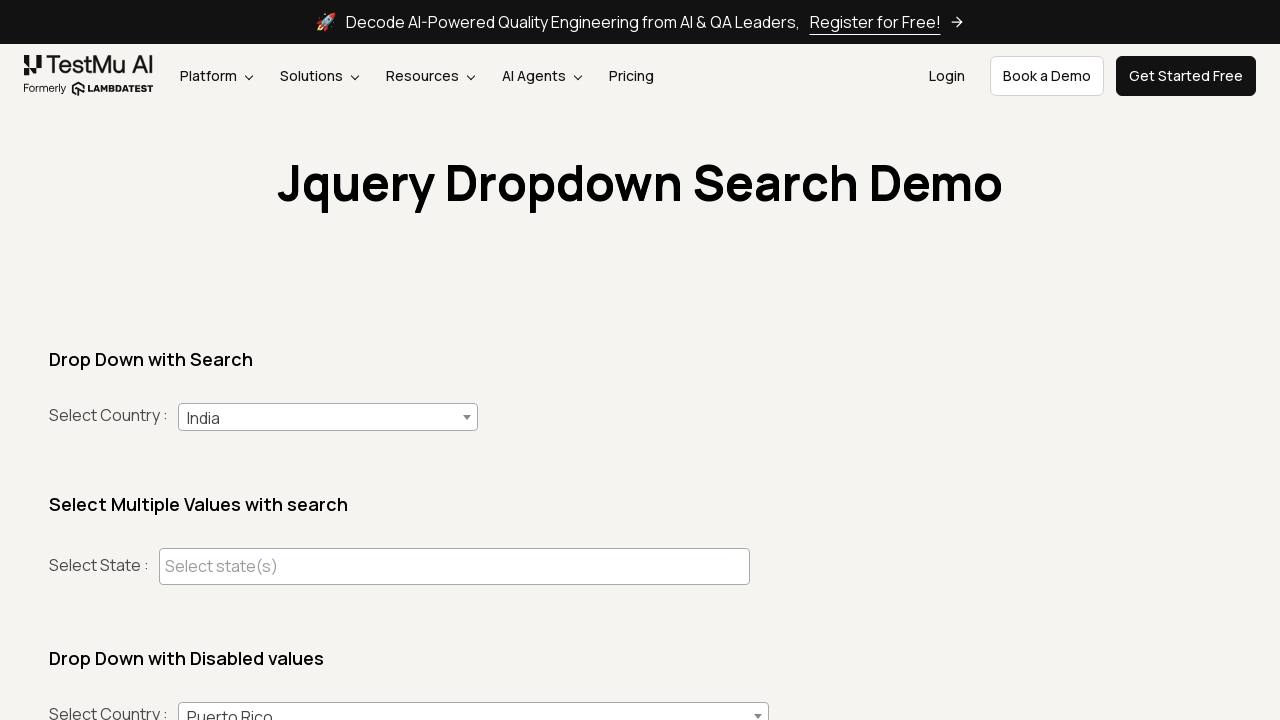